Navigates to a Tumblr archive page and locates an element by class name

Starting URL: https://star-nomads.tumblr.com/archive

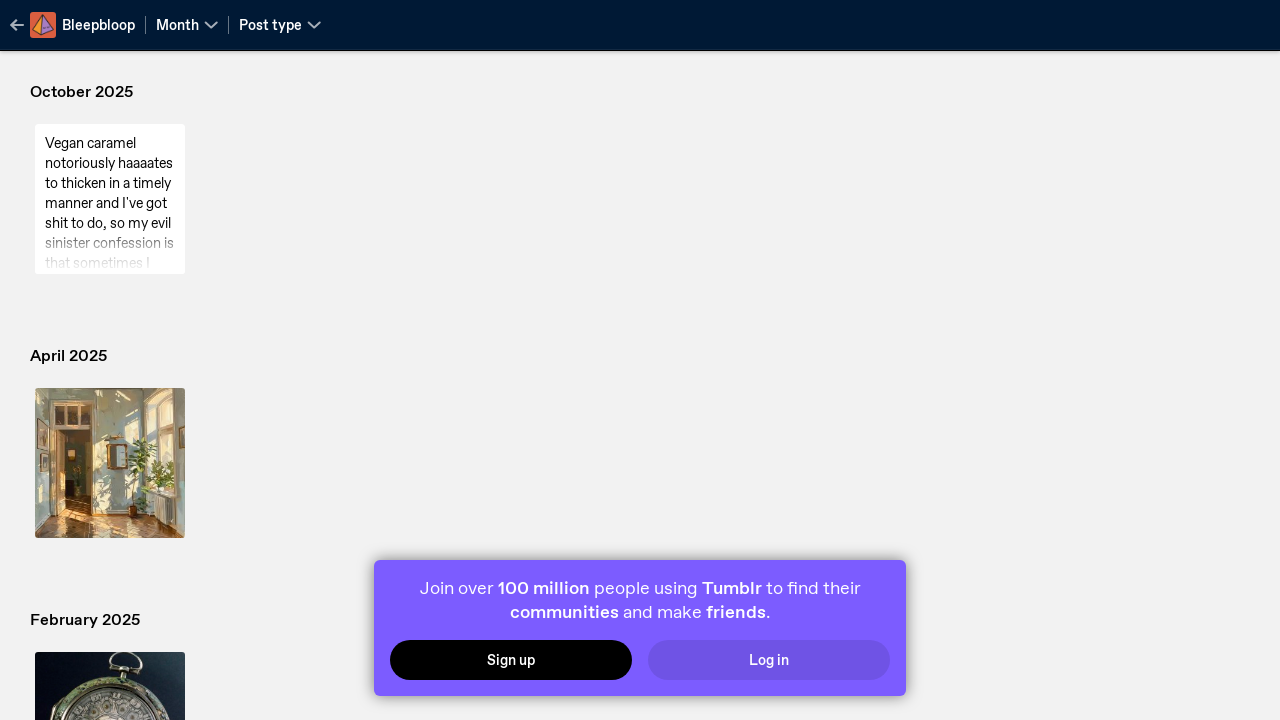

Navigated to Tumblr archive page at https://star-nomads.tumblr.com/archive
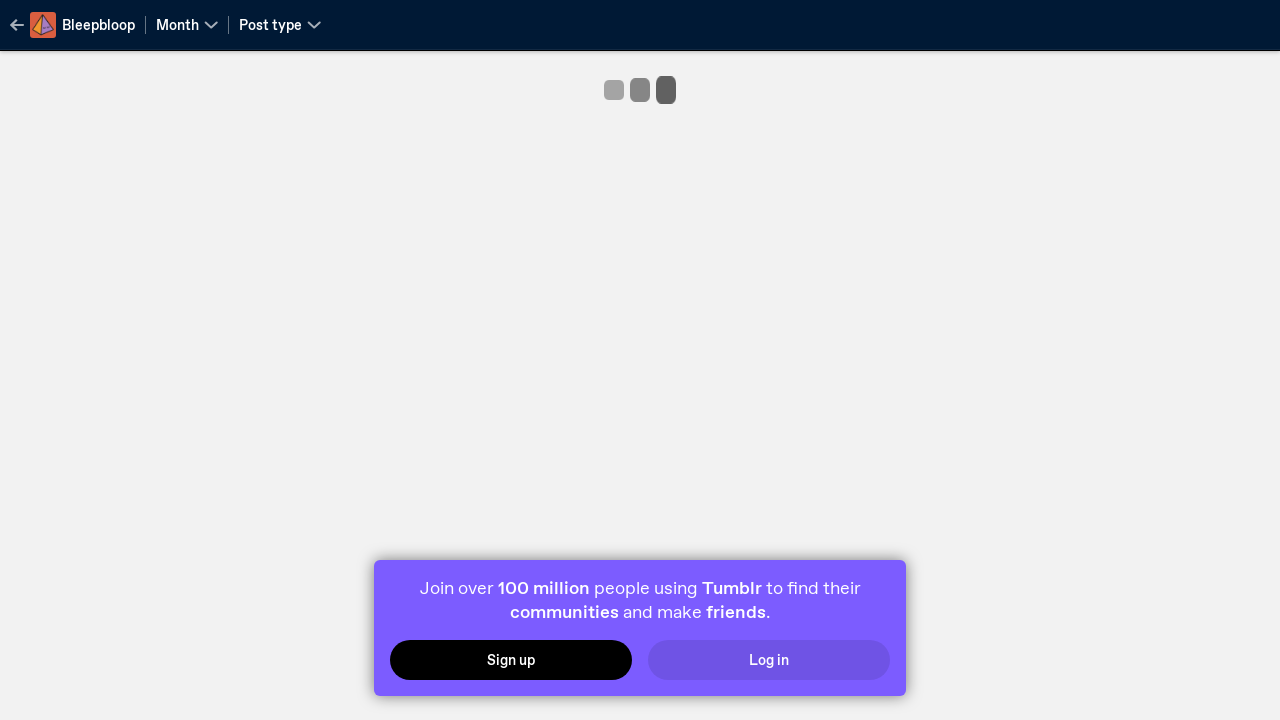

Located element by class name .TlRfv and confirmed it is present
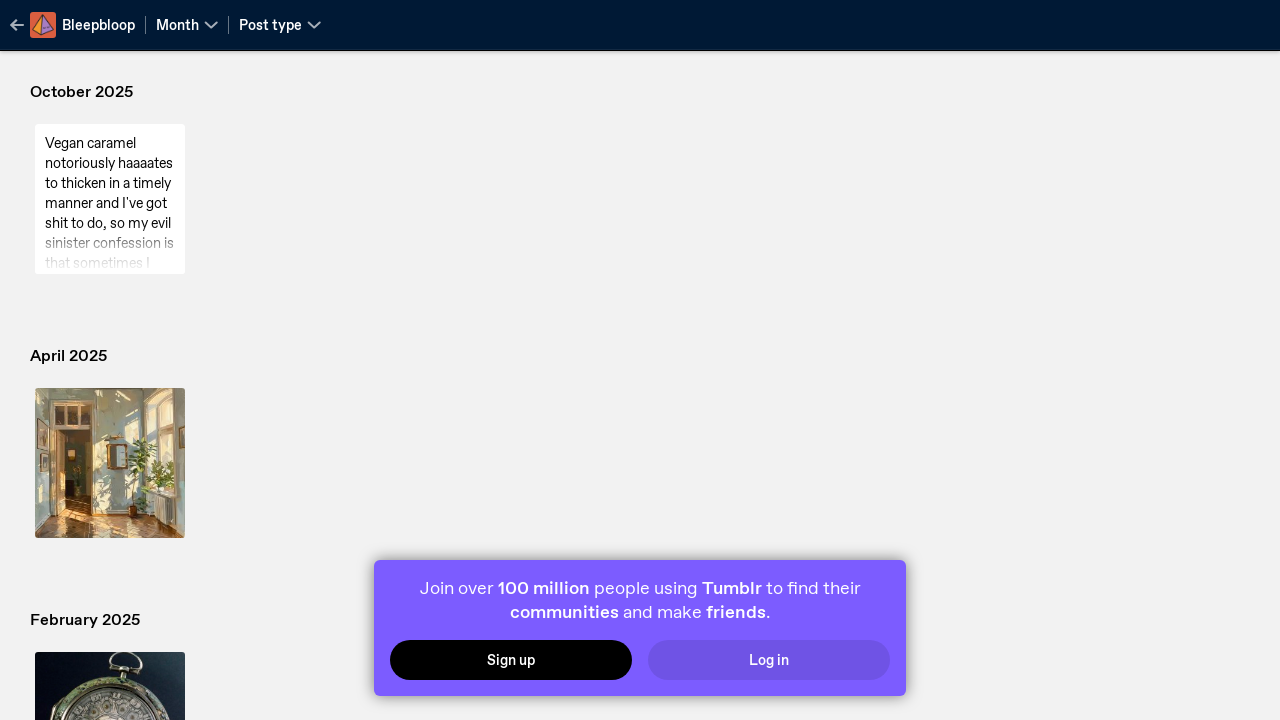

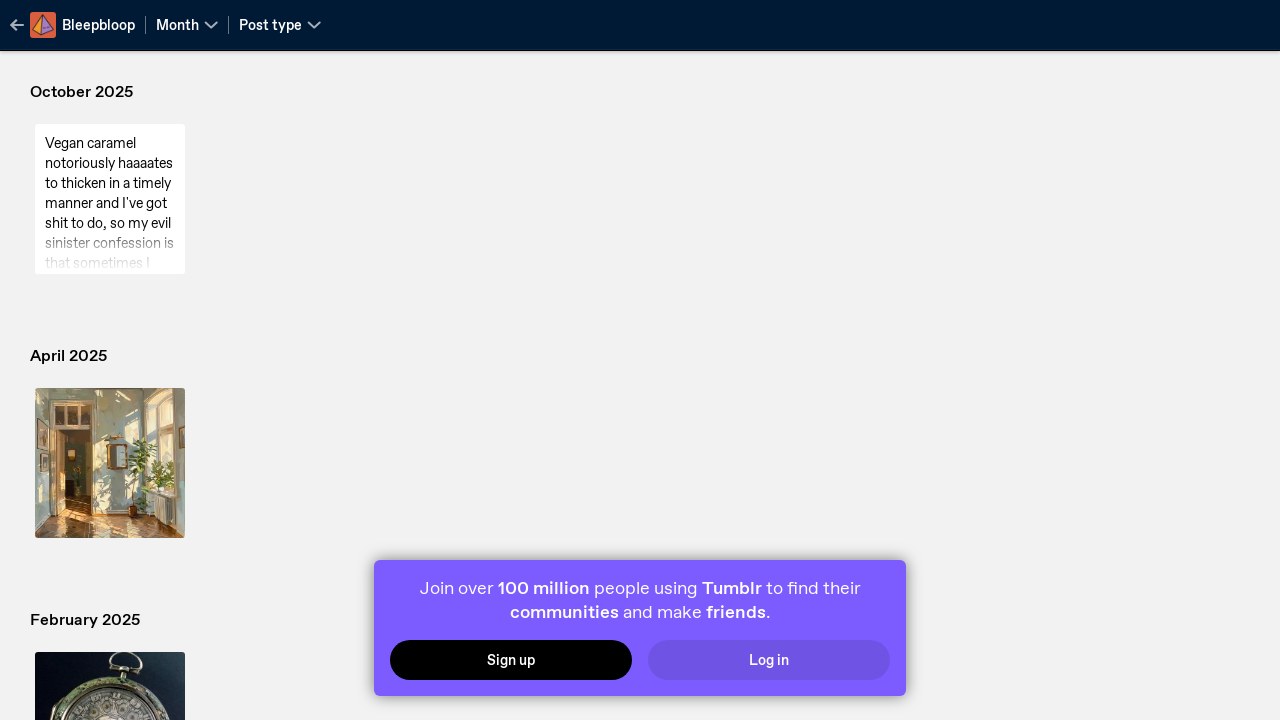